Tests a form by filling in first name, last name, selecting gender and food preferences, entering a quote, and selecting education level from a dropdown list

Starting URL: http://www.tizag.com/phpT/examples/formex.php

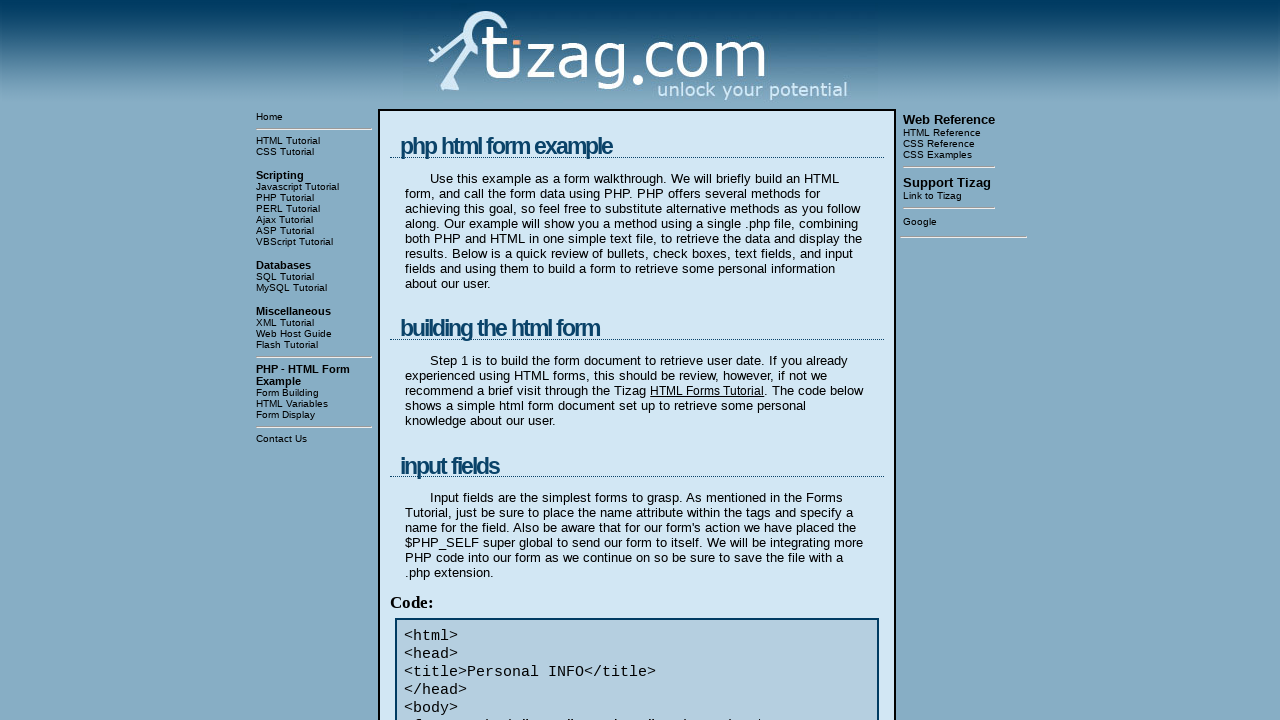

Filled first name field with 'VPR - 1' on input[name='Fname']
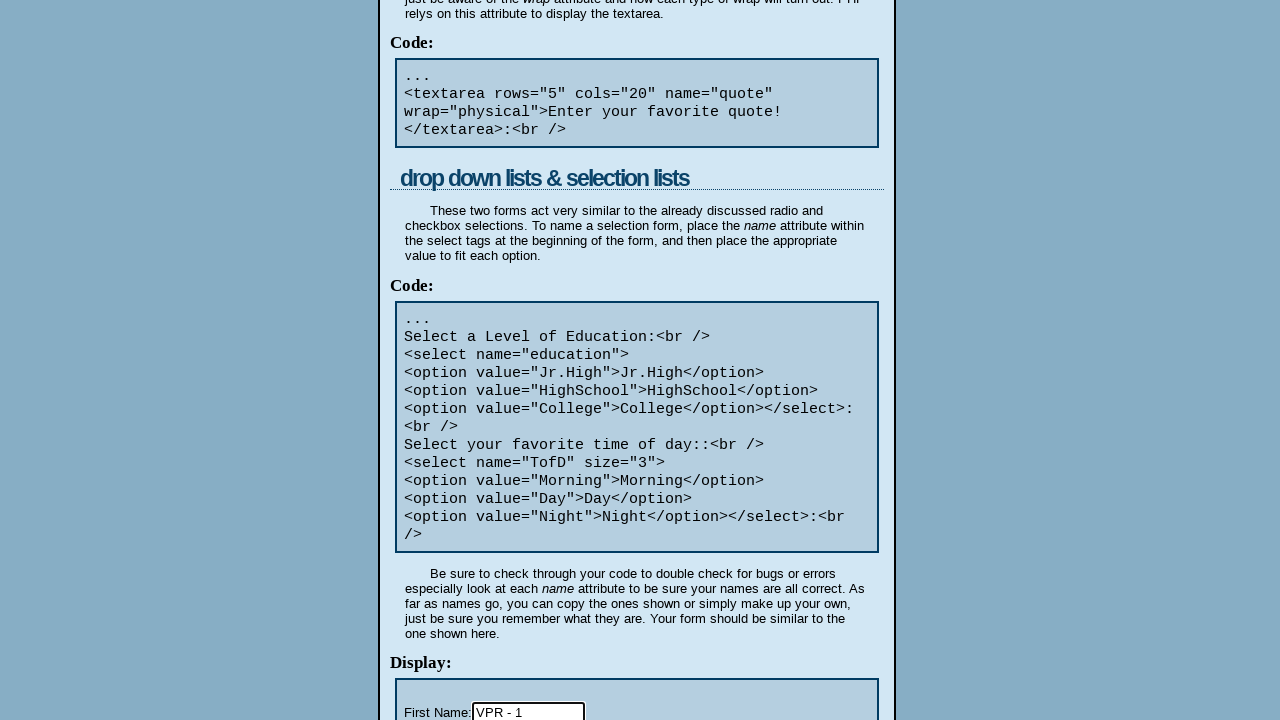

Filled last name field with 'vidapogosoft' on input[name='Lname']
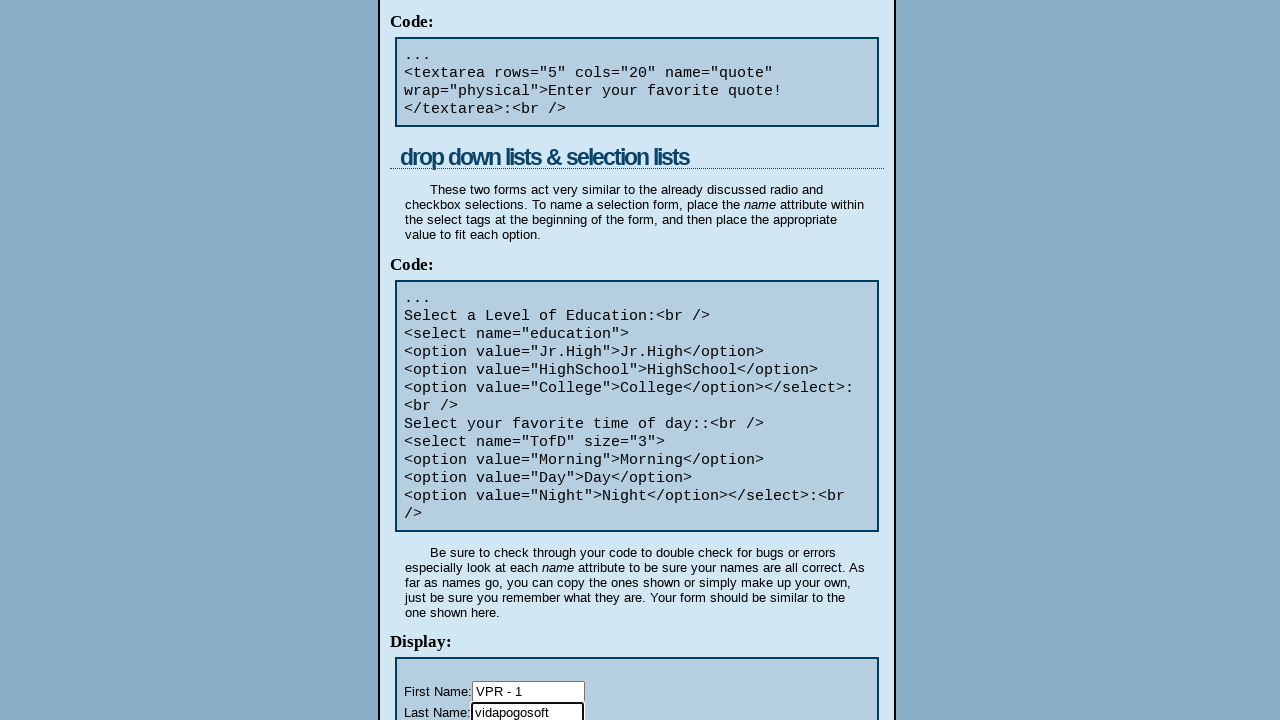

Selected 'Male' gender radio button at (448, 361) on input[name='gender'][value='Male']
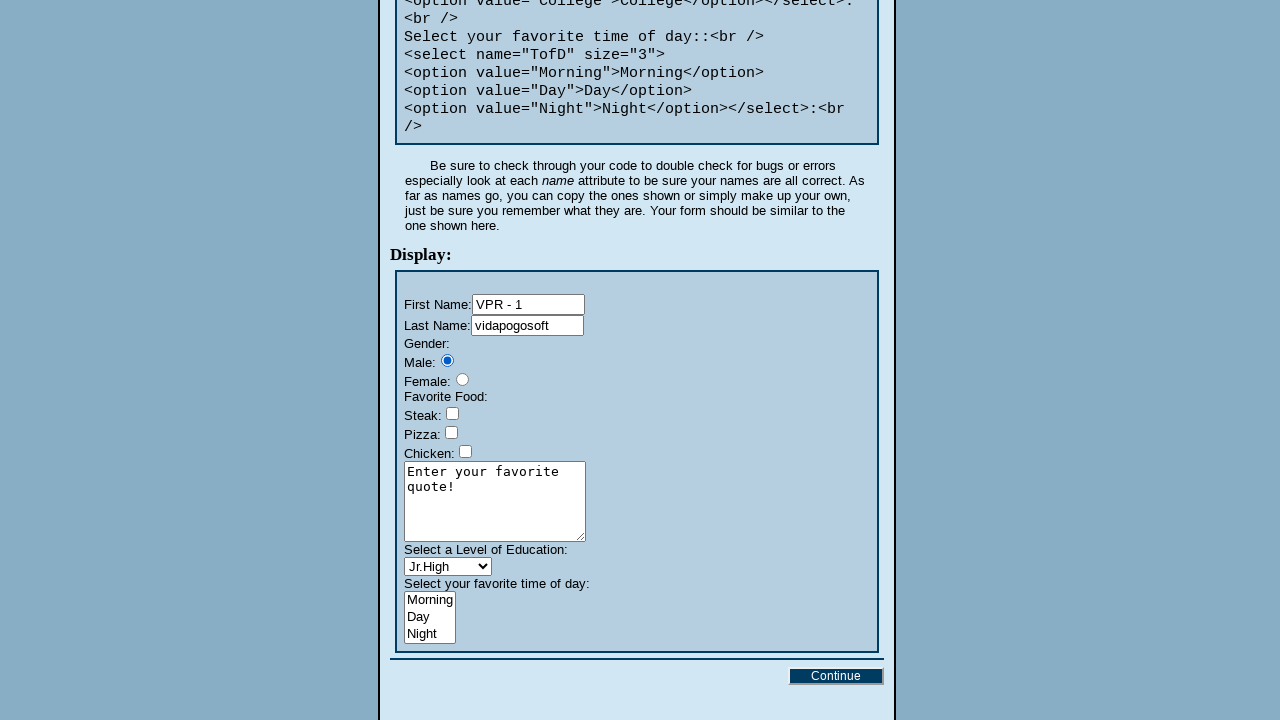

Selected 'Chicken' food preference at (466, 452) on input[name='food[]'][value='Chicken']
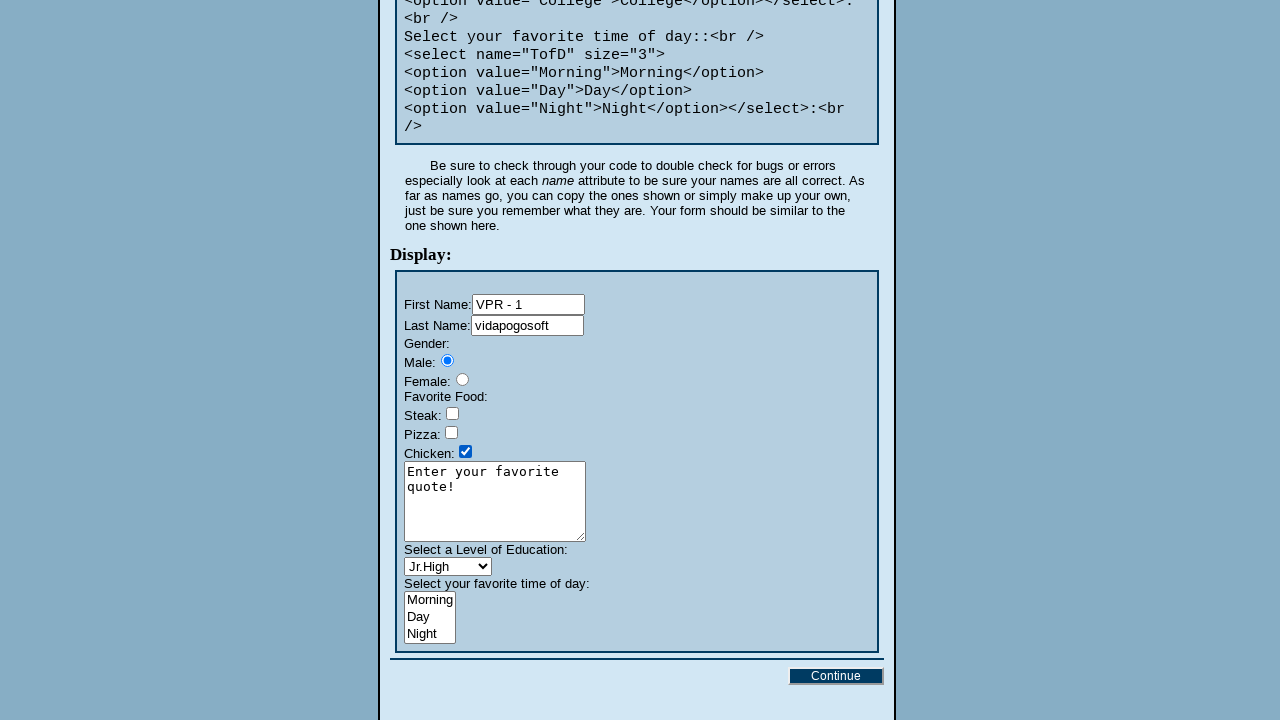

Filled quote textarea with 'Be Present!' on textarea[name='quote']
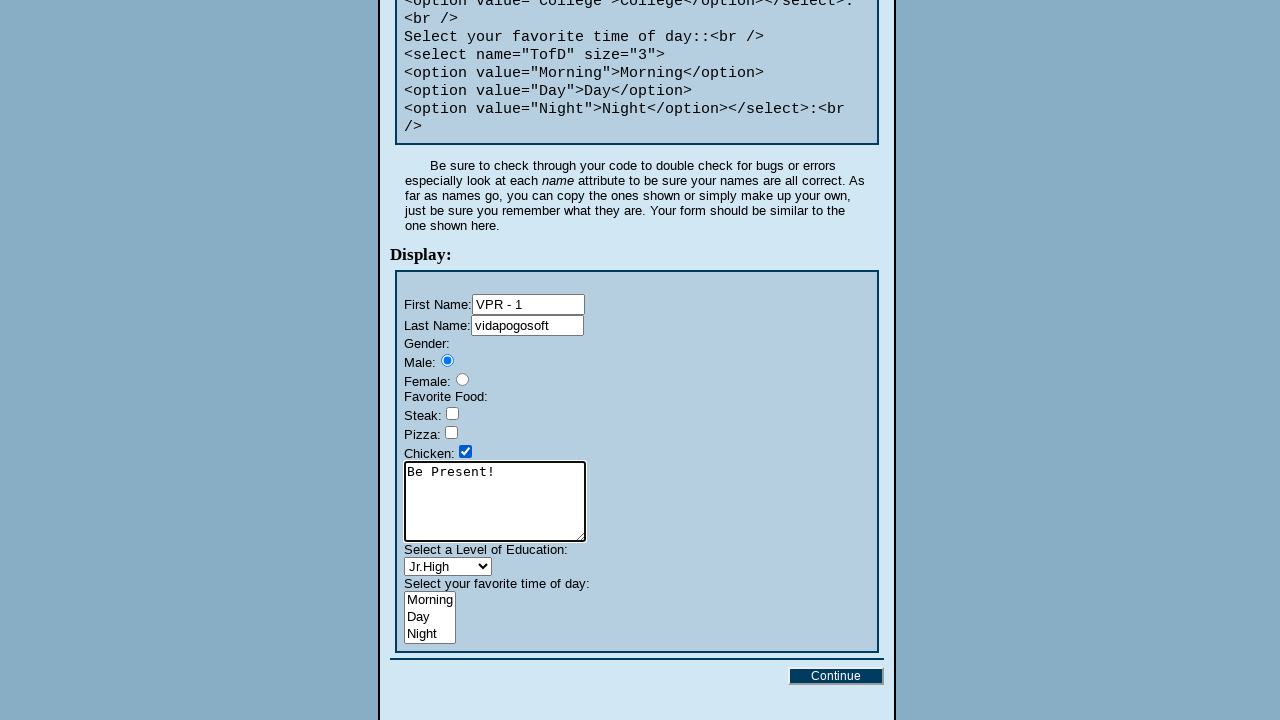

Selected 'Jr.High' from education dropdown by value on select[name='education']
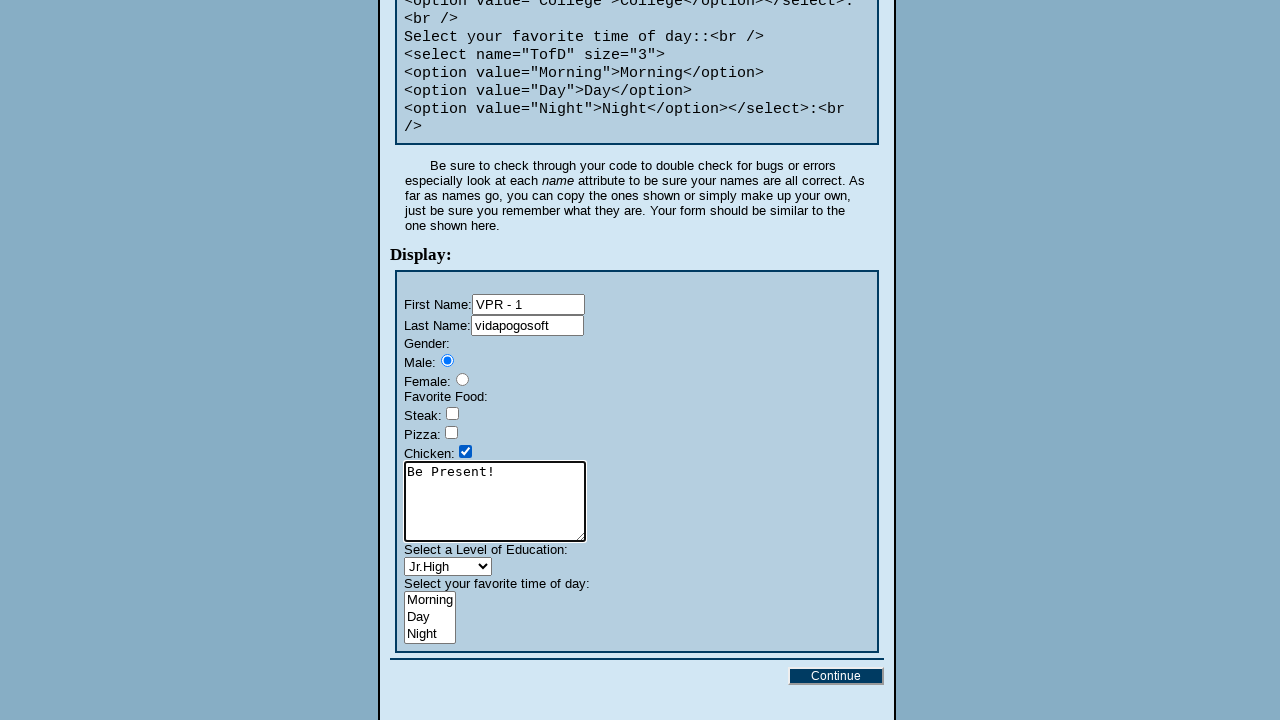

Selected 'HighSchool' from education dropdown by label on select[name='education']
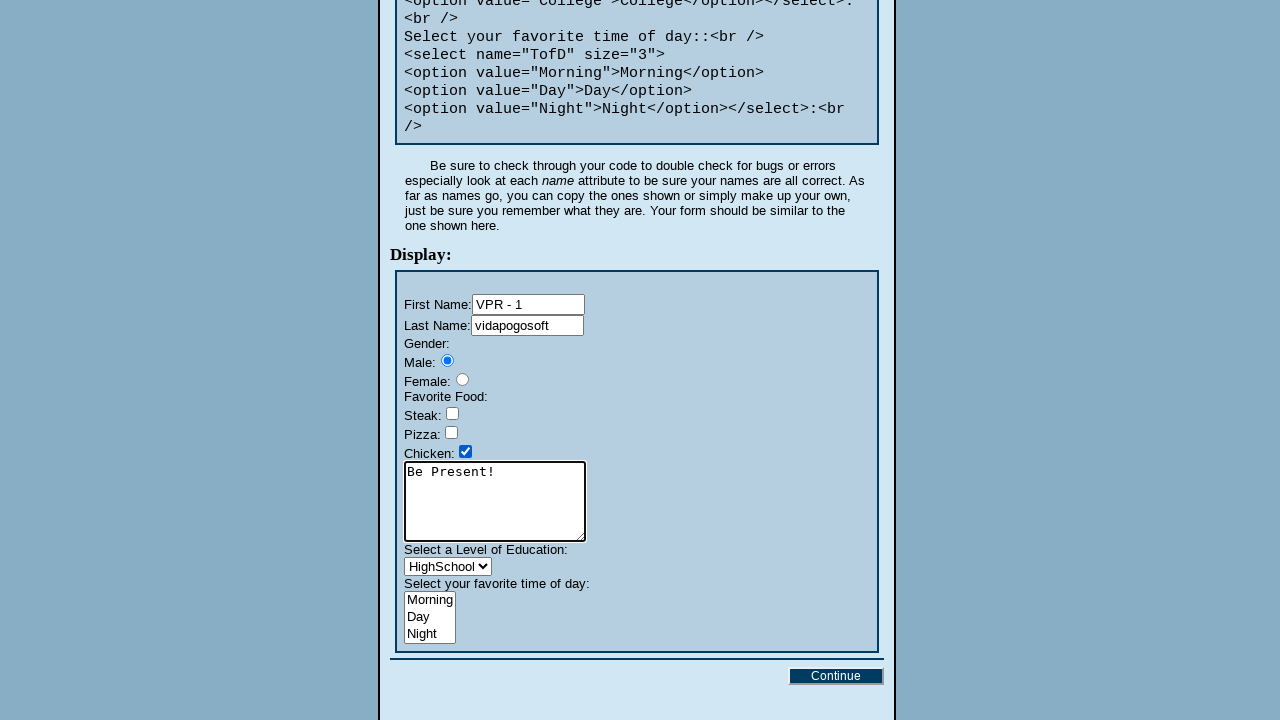

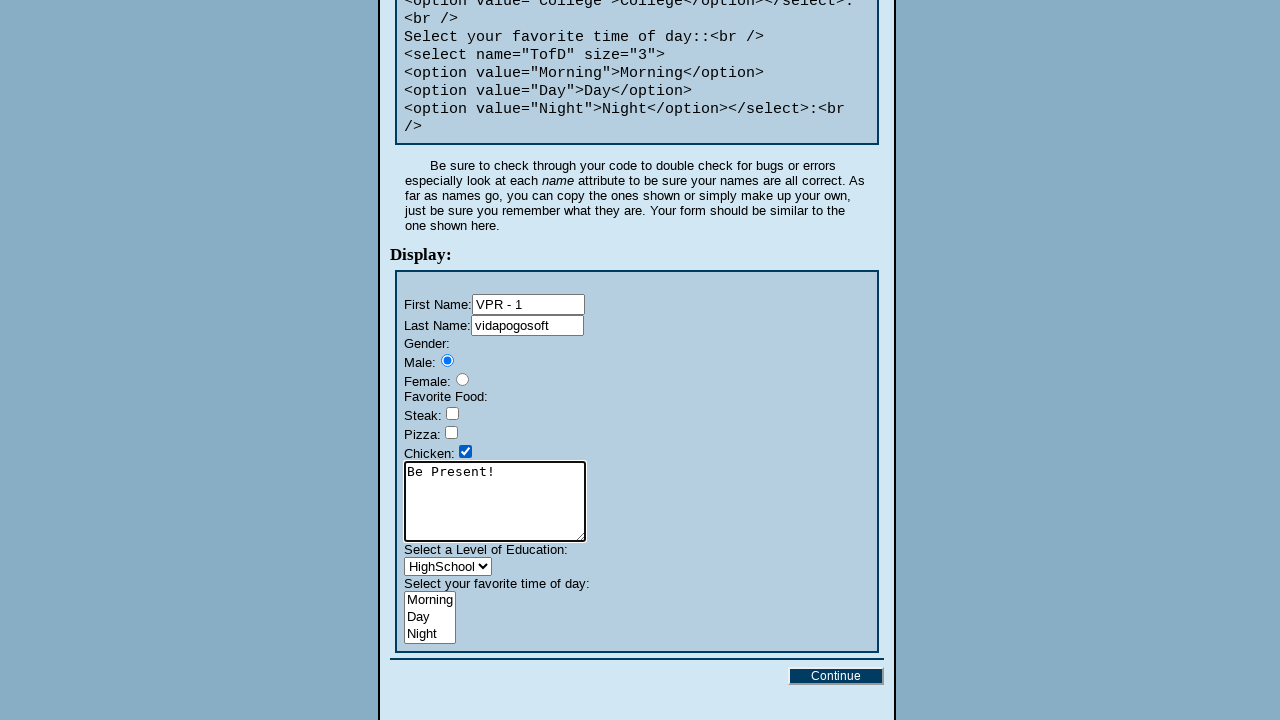